Tests tooltip display on hover over age input field

Starting URL: https://jqueryui.com/resources/demos/tooltip/default.html

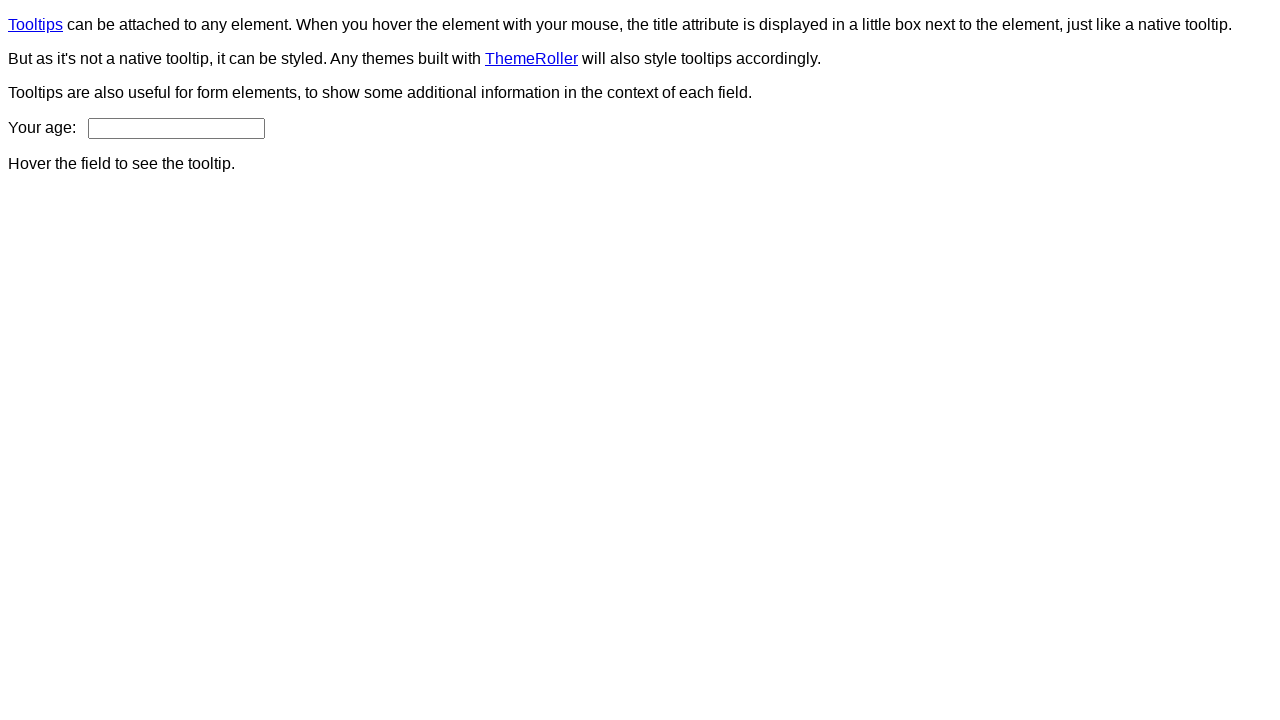

Navigated to jQuery UI tooltip demo page
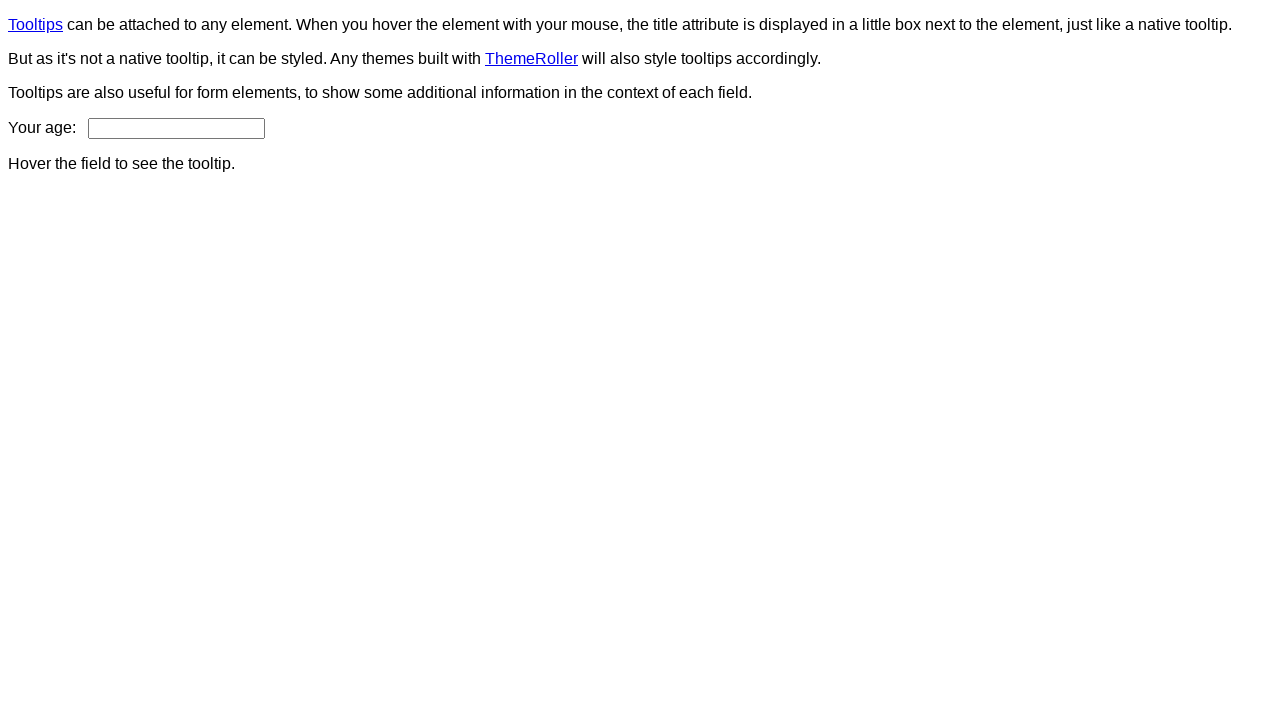

Hovered over age input field at (176, 128) on #age
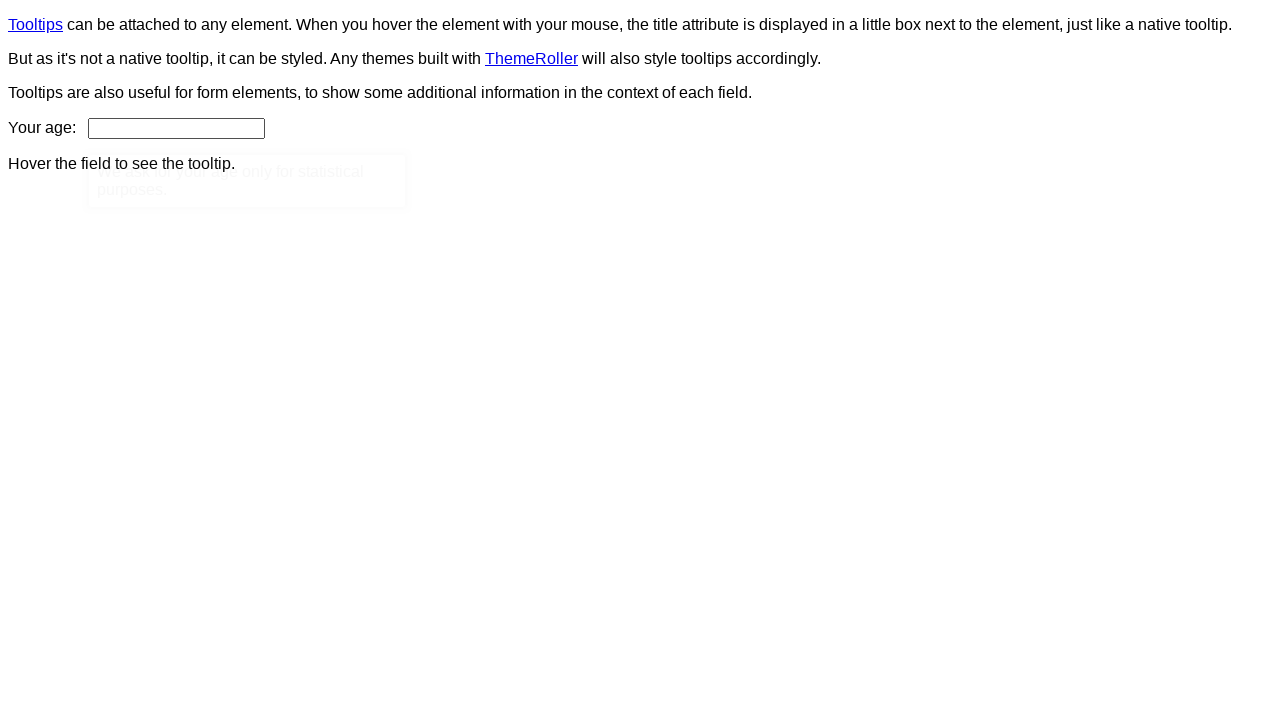

Waited 3 seconds for tooltip to appear
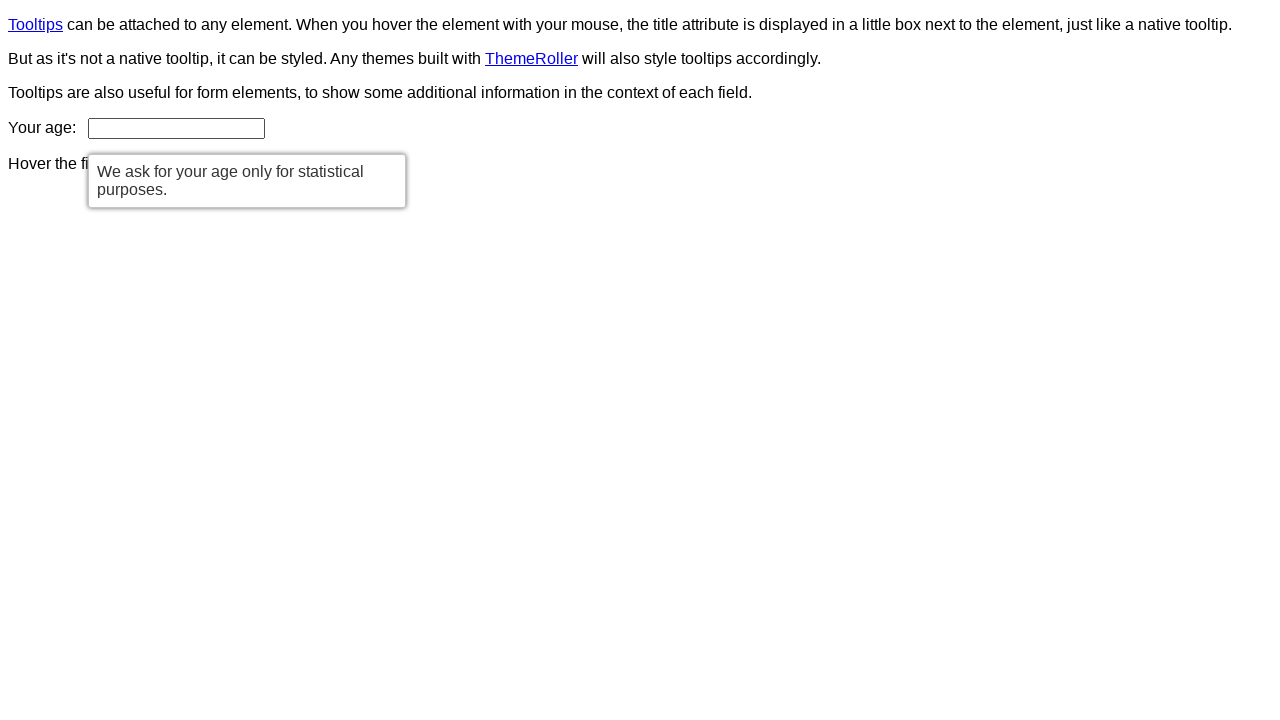

Retrieved tooltip content text
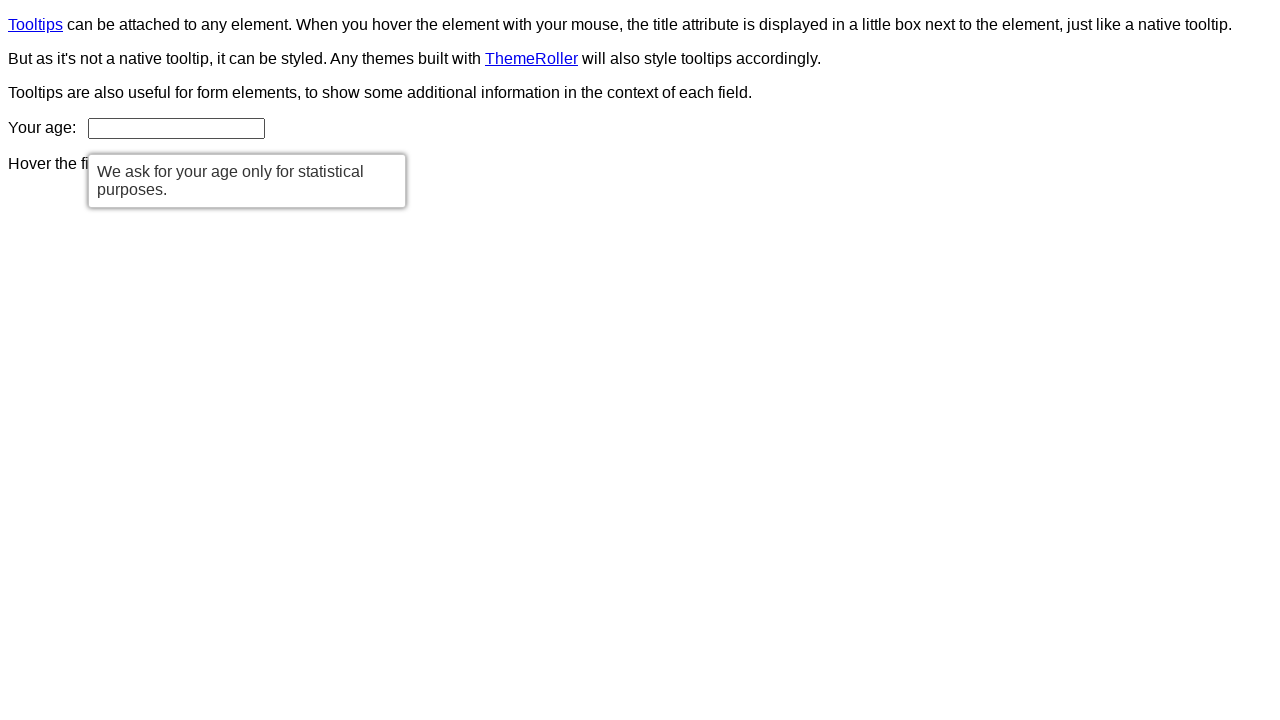

Verified tooltip text matches expected content
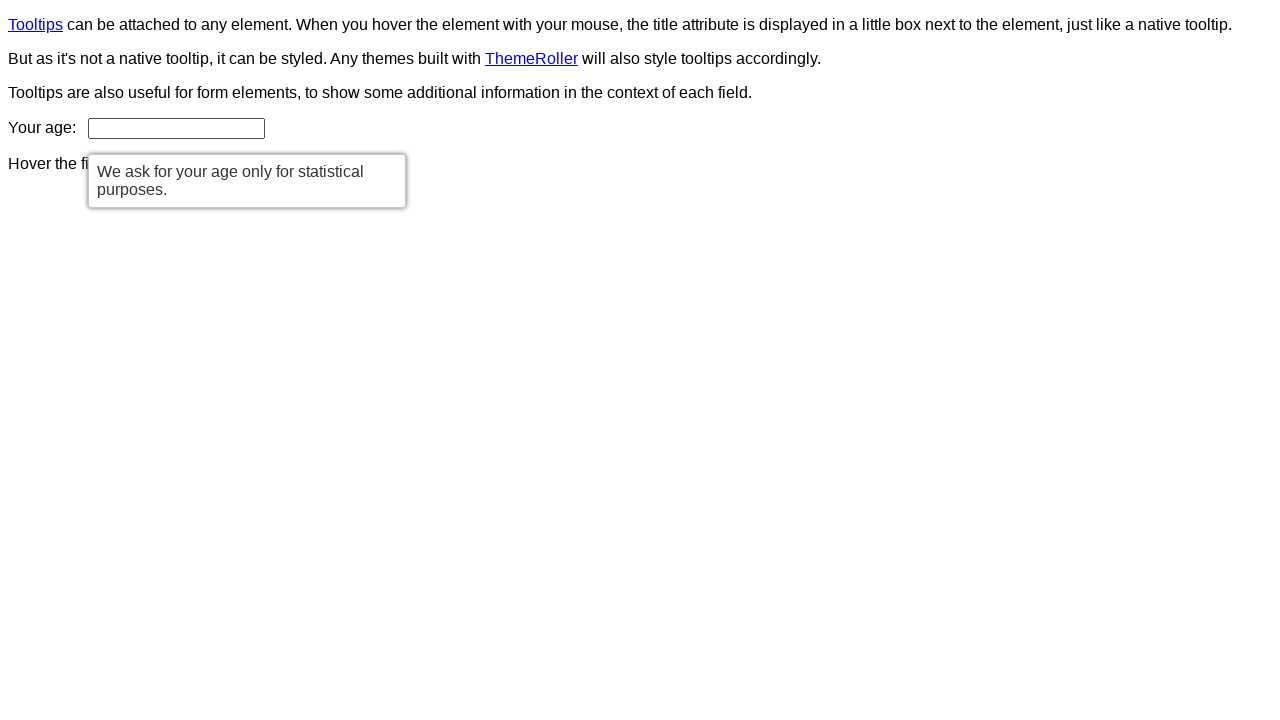

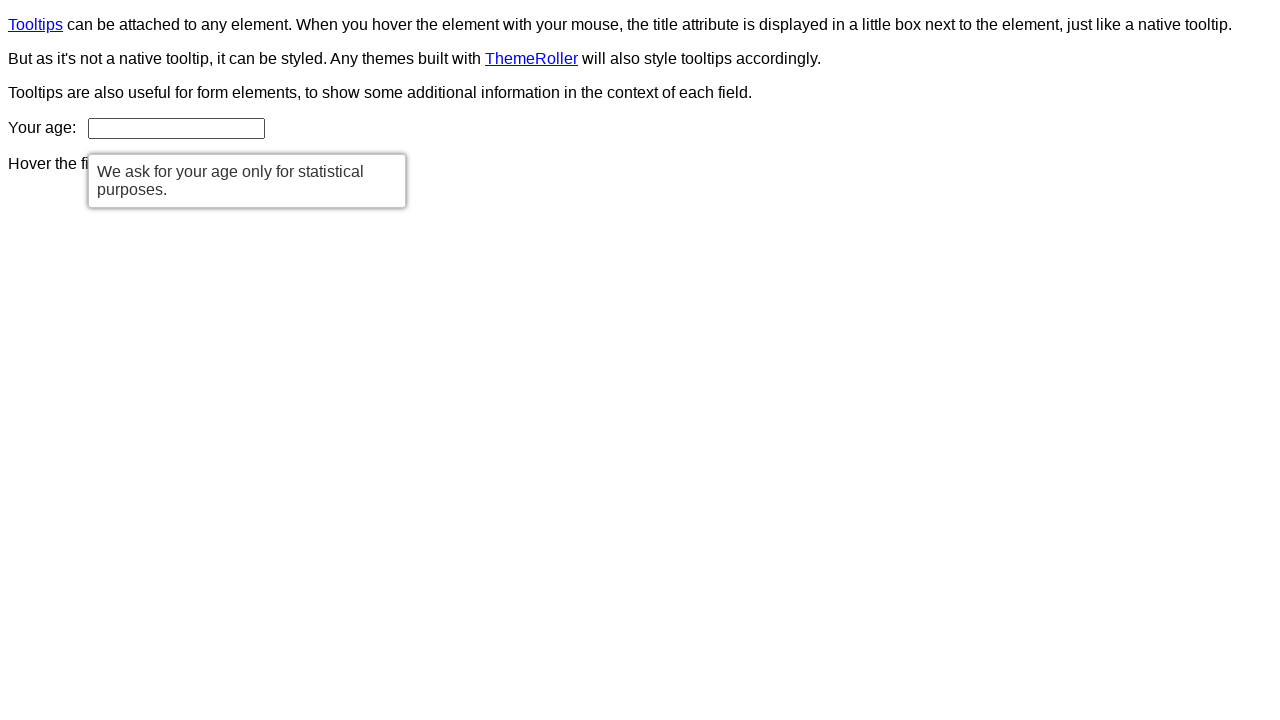